Tests the add/remove elements functionality by clicking the "Add Element" button twice to create two delete buttons, then clicking one delete button to remove it, and verifying that exactly one delete button remains.

Starting URL: http://the-internet.herokuapp.com/add_remove_elements/

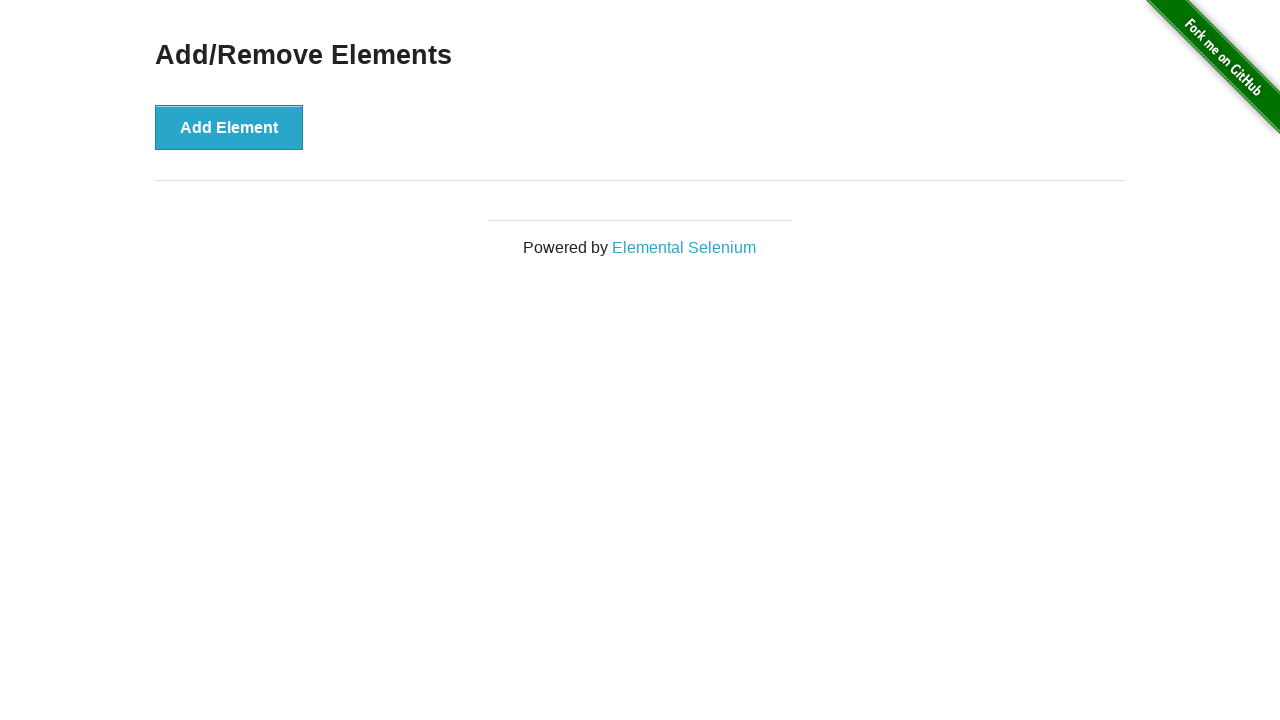

Navigated to add/remove elements page
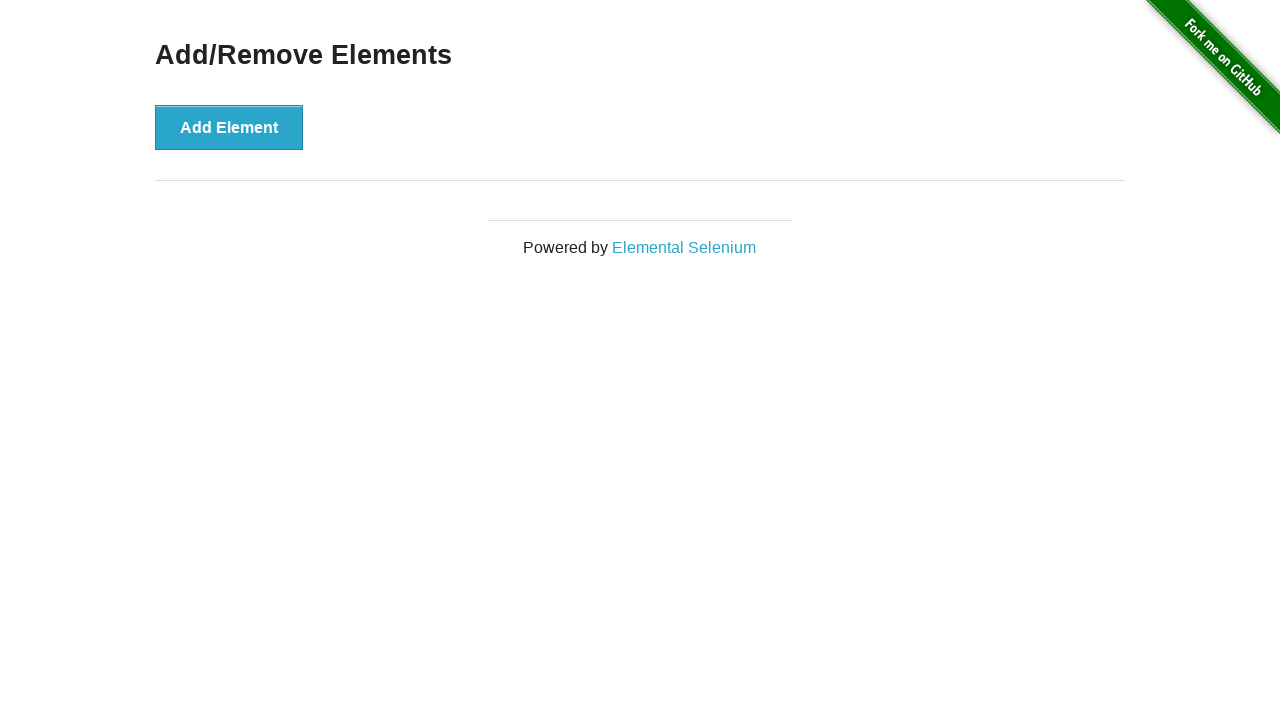

Clicked 'Add Element' button first time at (229, 127) on xpath=//button[text()='Add Element']
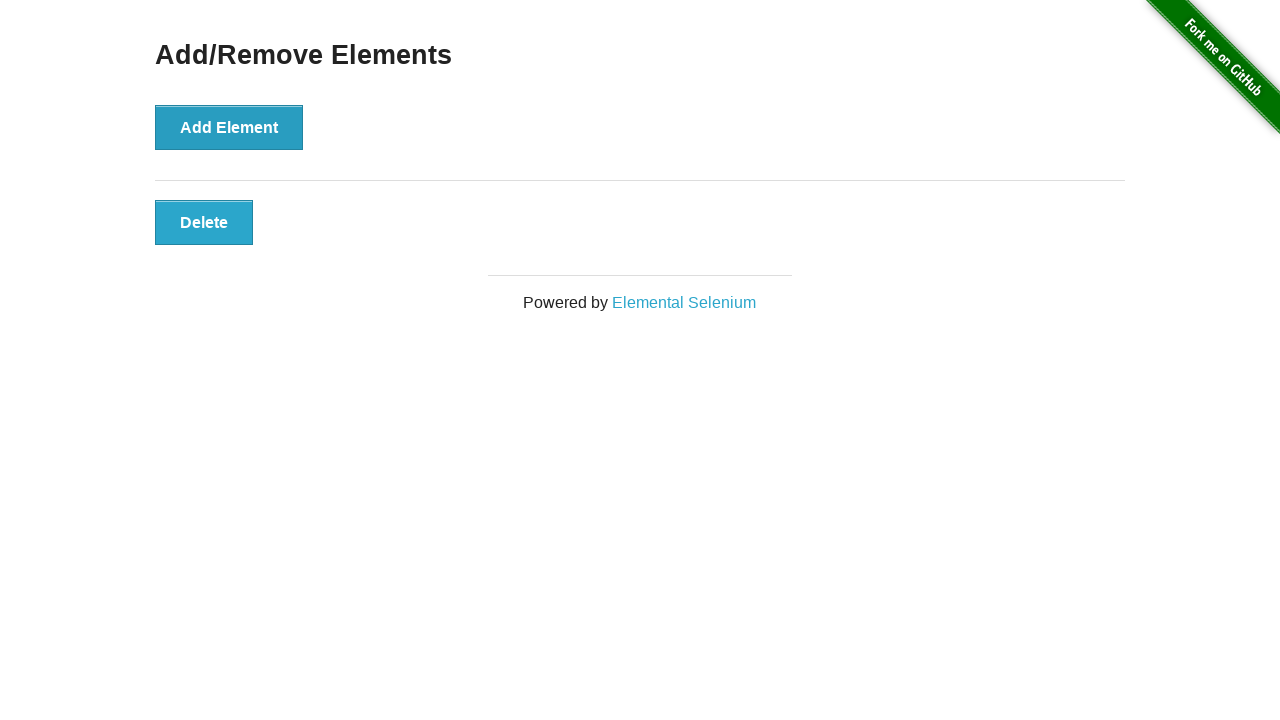

Clicked 'Add Element' button second time at (229, 127) on xpath=//button[text()='Add Element']
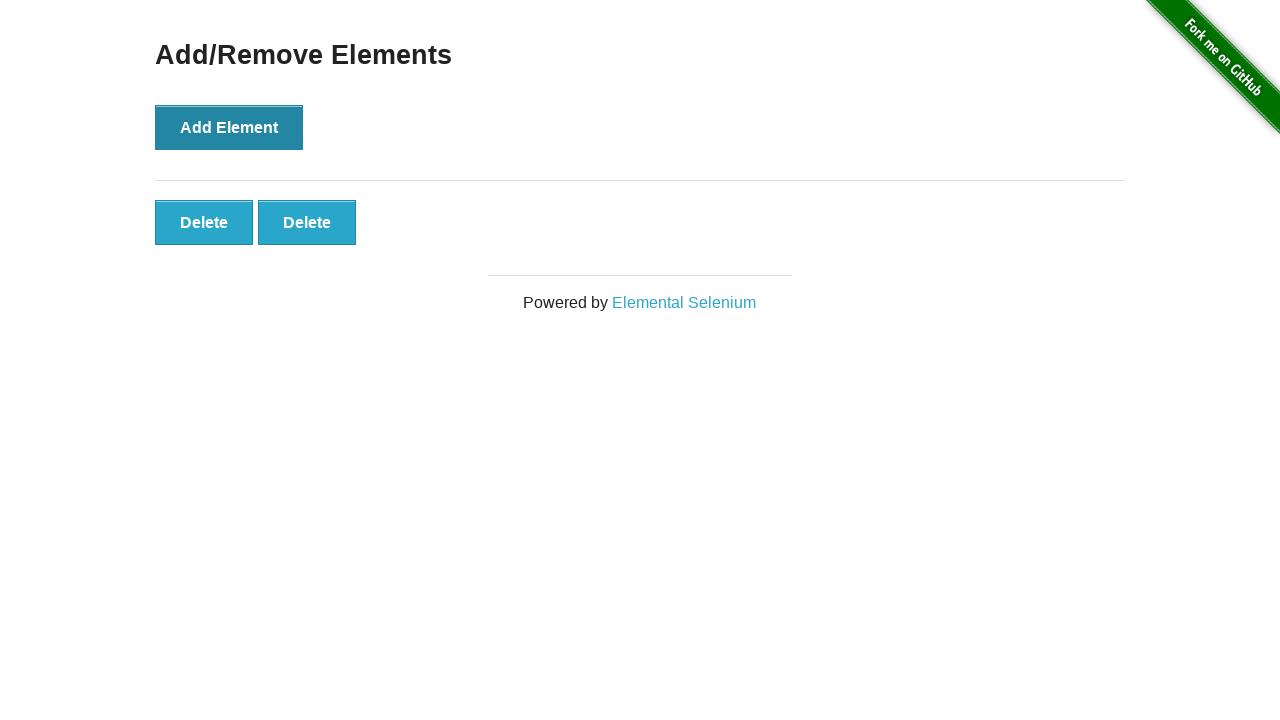

Clicked the first 'Delete' button to remove one element at (204, 222) on xpath=//button[text()='Delete'] >> nth=0
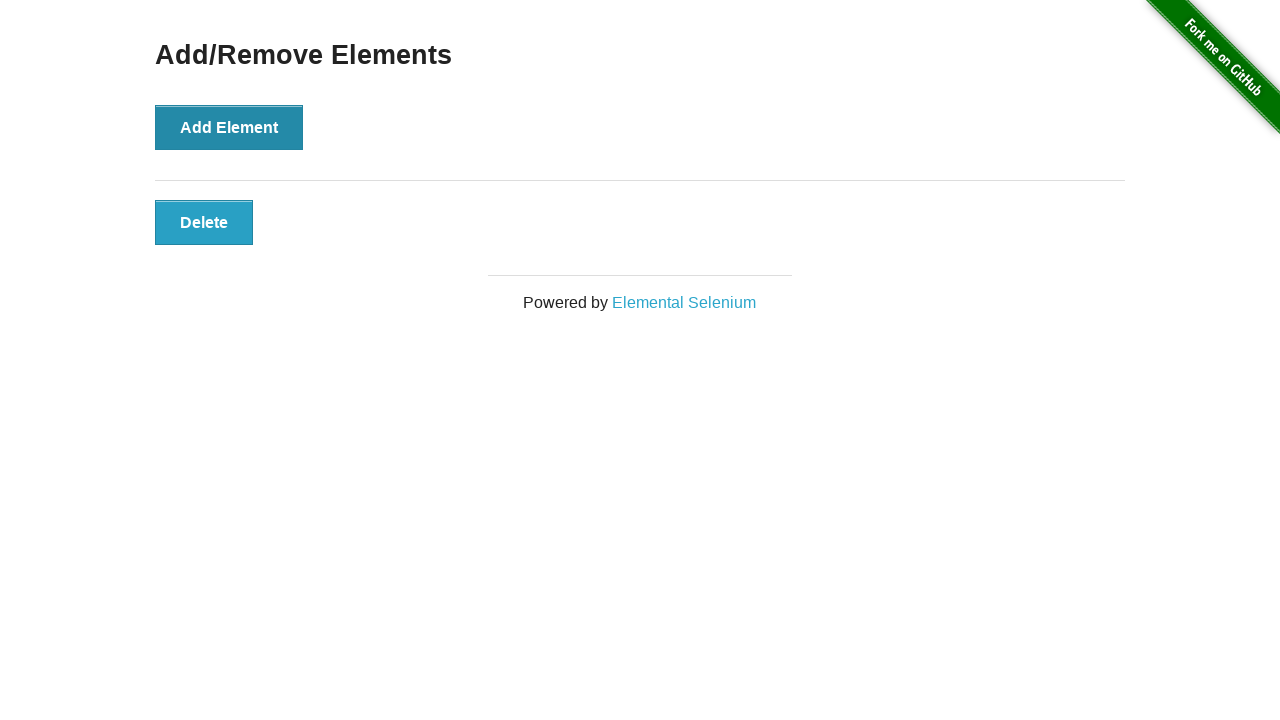

Verified that exactly one Delete button remains
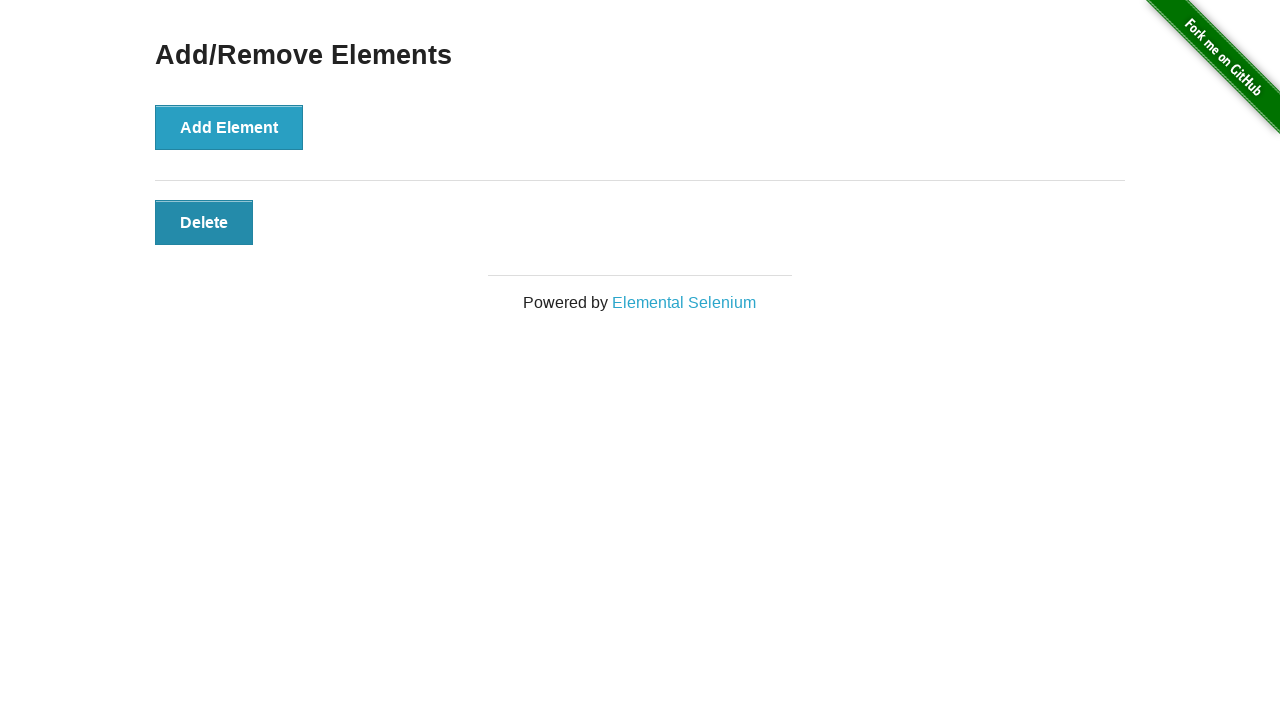

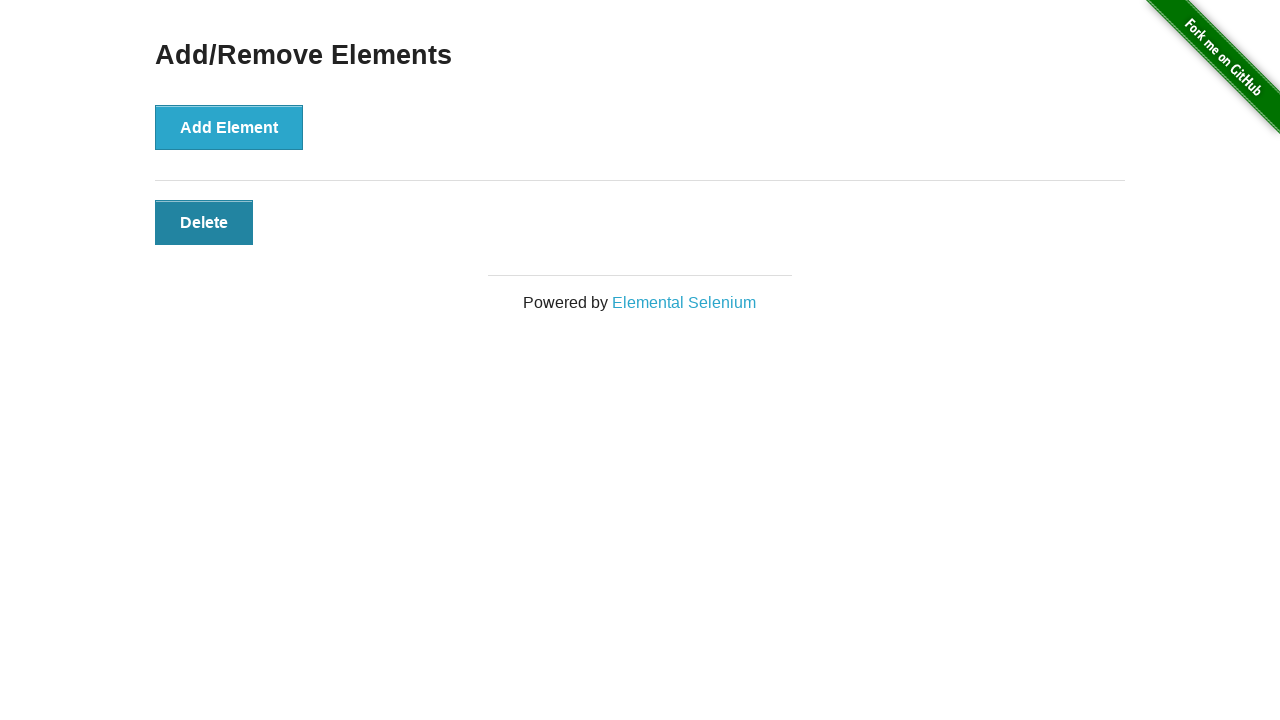